Tests dropdown selection by value attribute, selecting different options multiple times

Starting URL: https://testcenter.techproeducation.com/index.php?page=dropdown

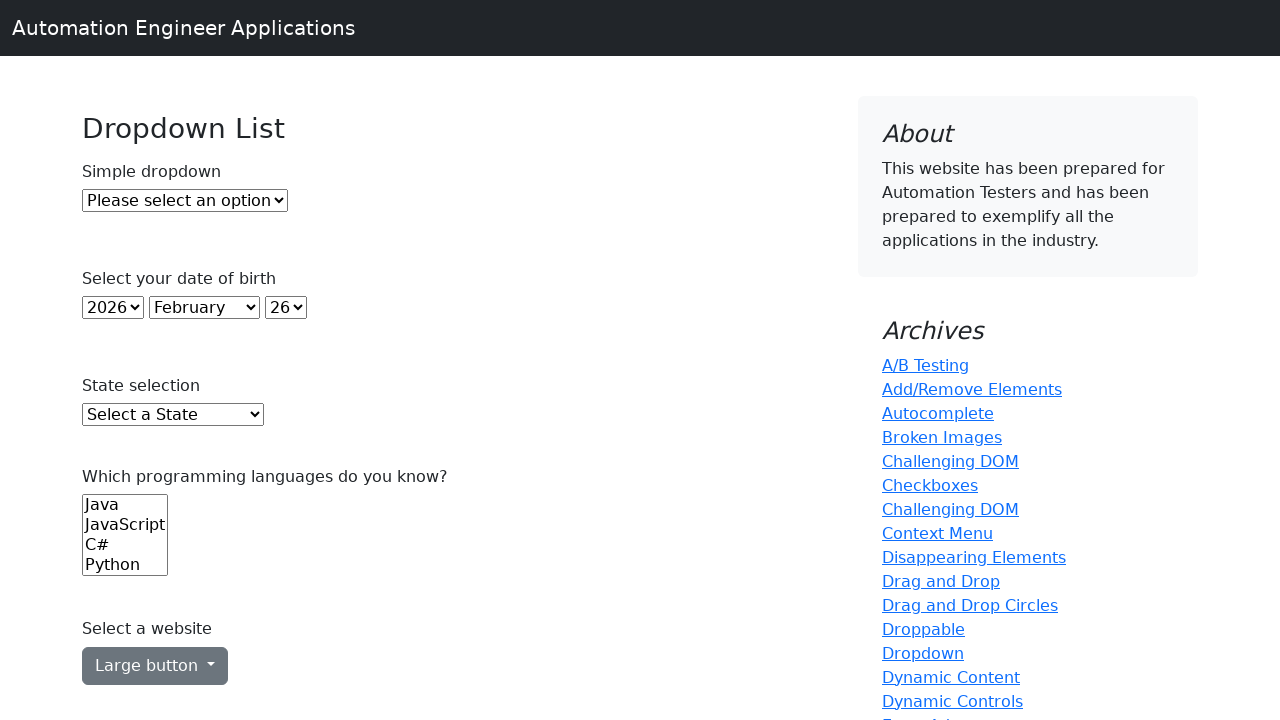

Navigated to dropdown test page
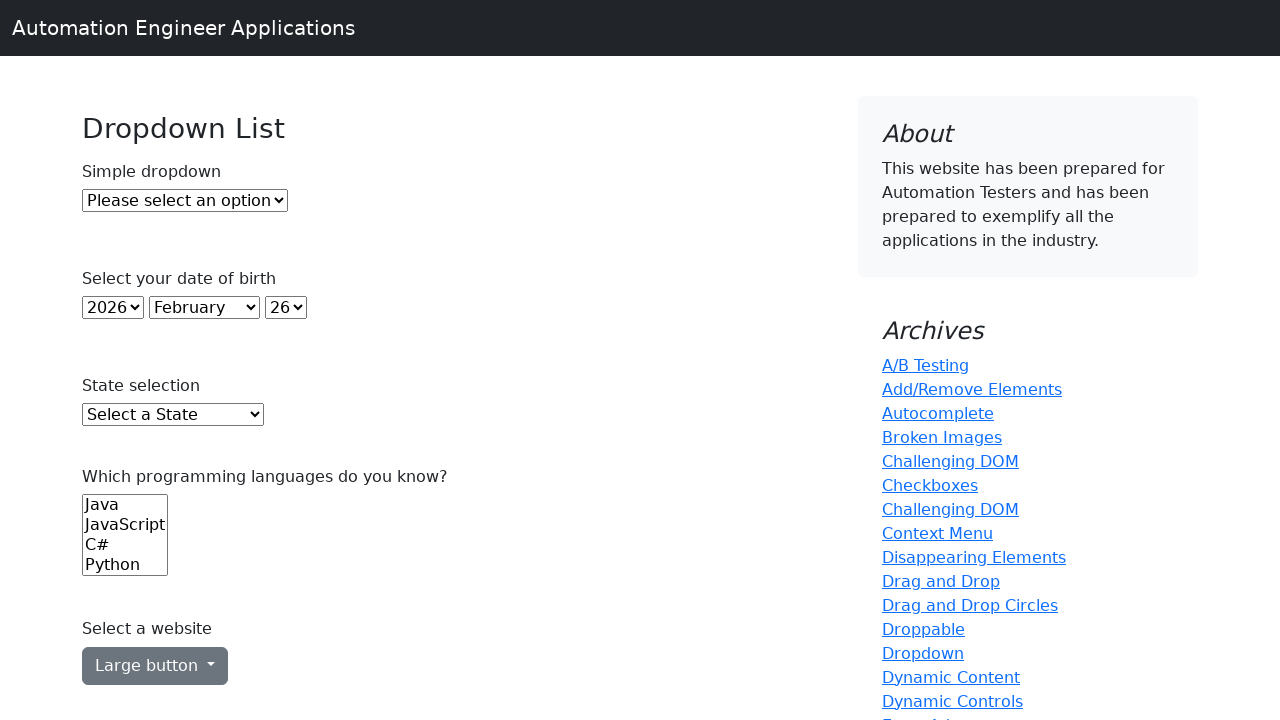

Located dropdown element with id 'dropdown'
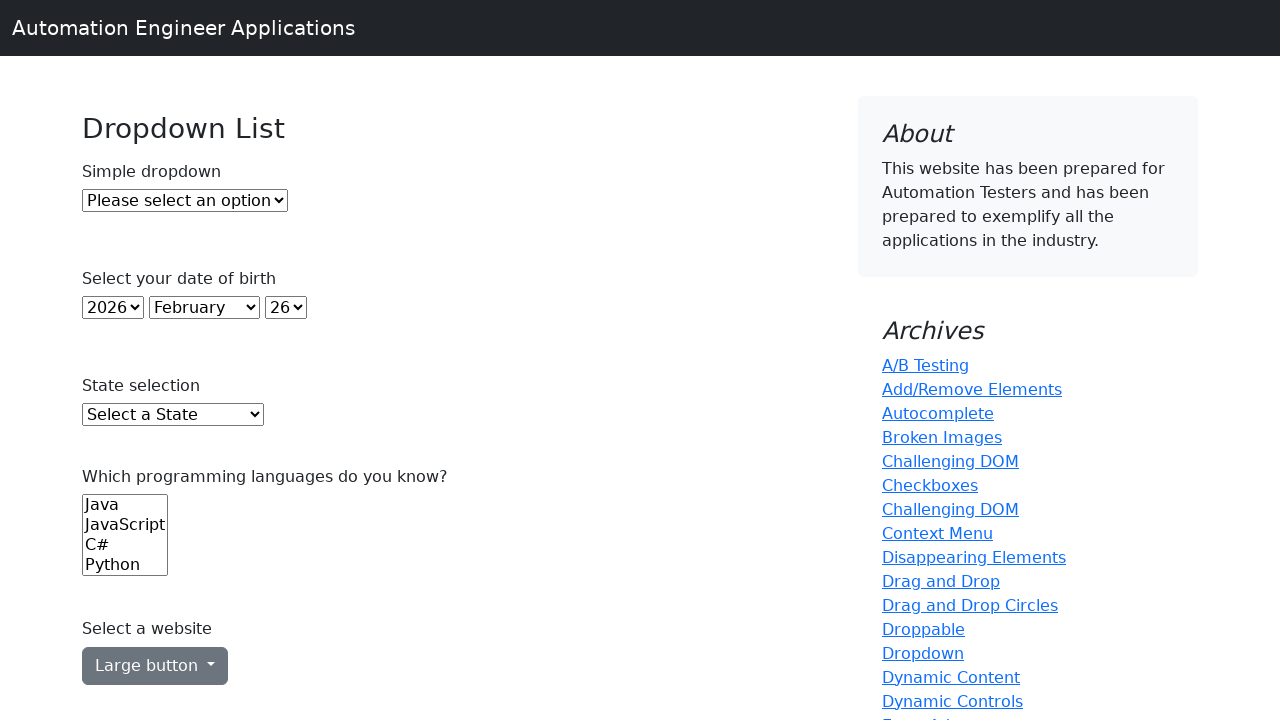

Selected option with value '1' from dropdown on #dropdown
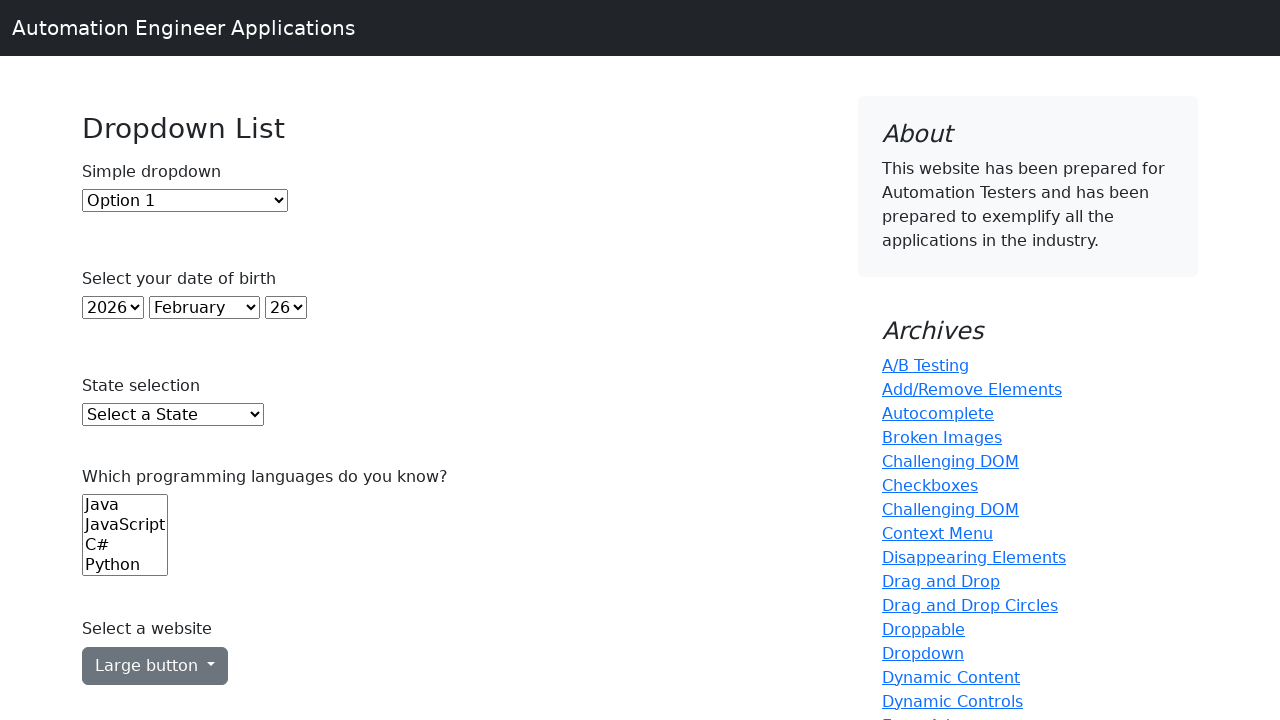

Selected option with value '2' from dropdown on #dropdown
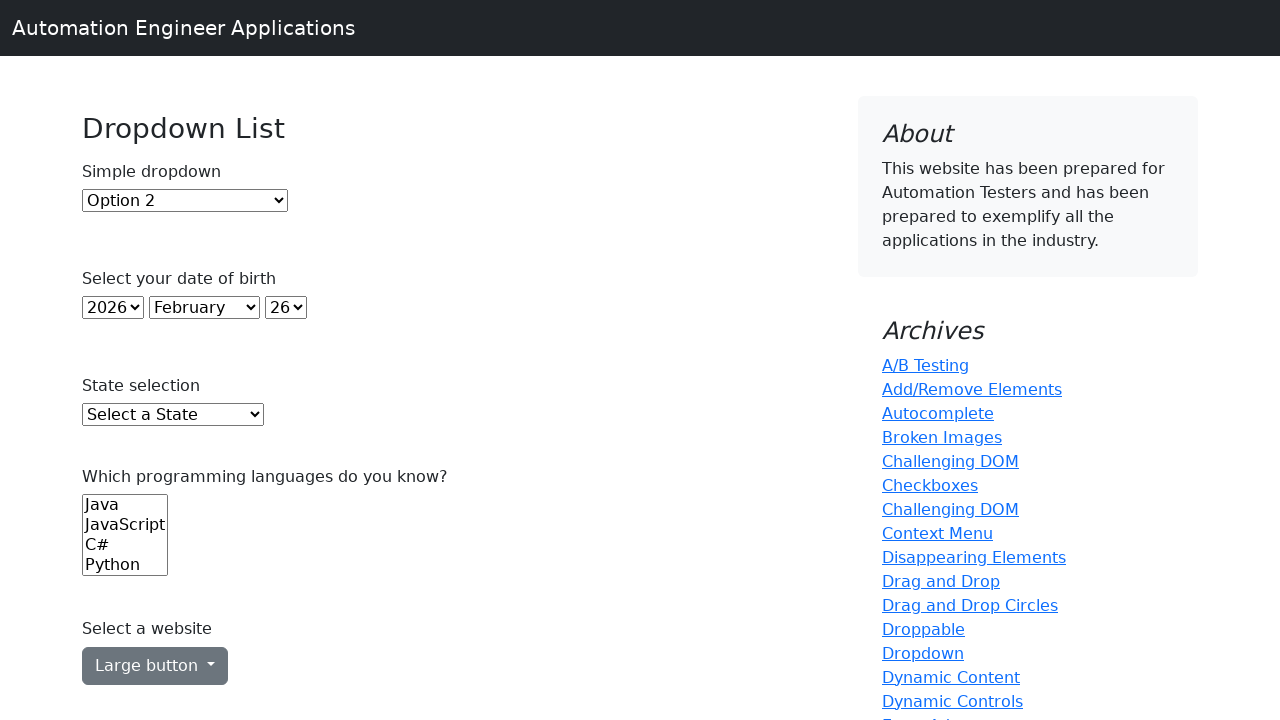

Selected option with value '1' from dropdown again on #dropdown
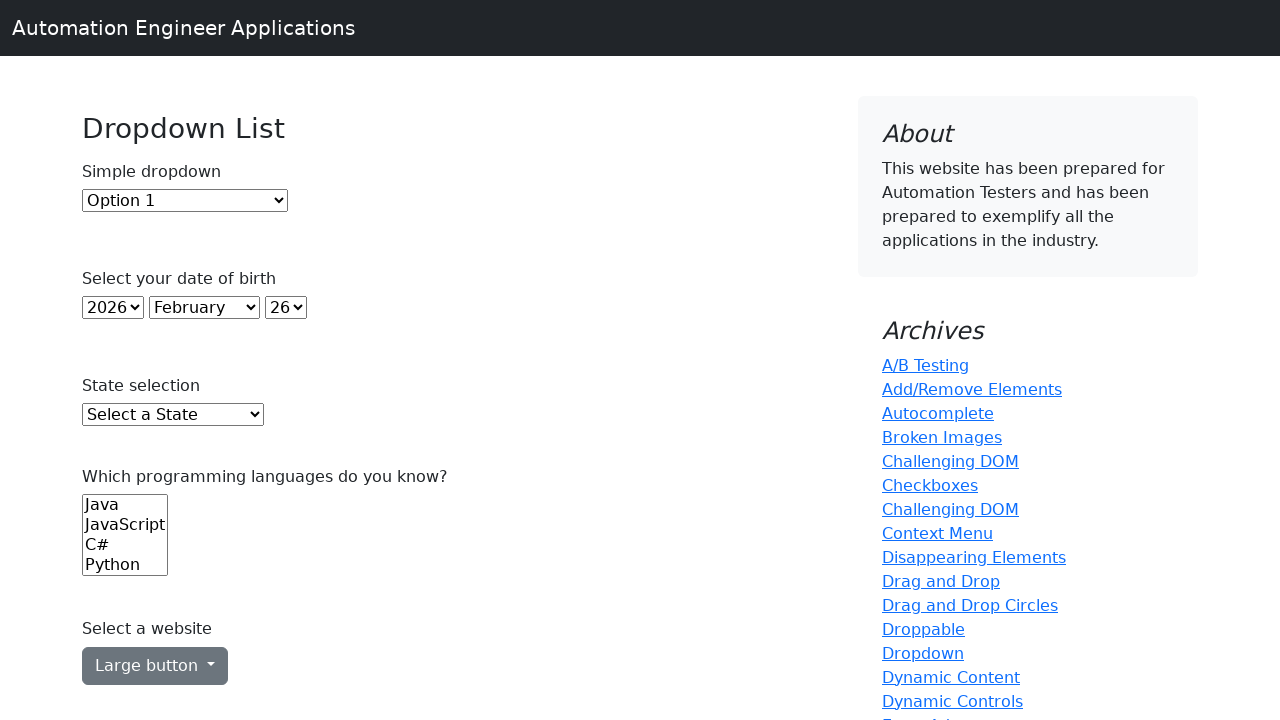

Selected option with value '2' from dropdown again on #dropdown
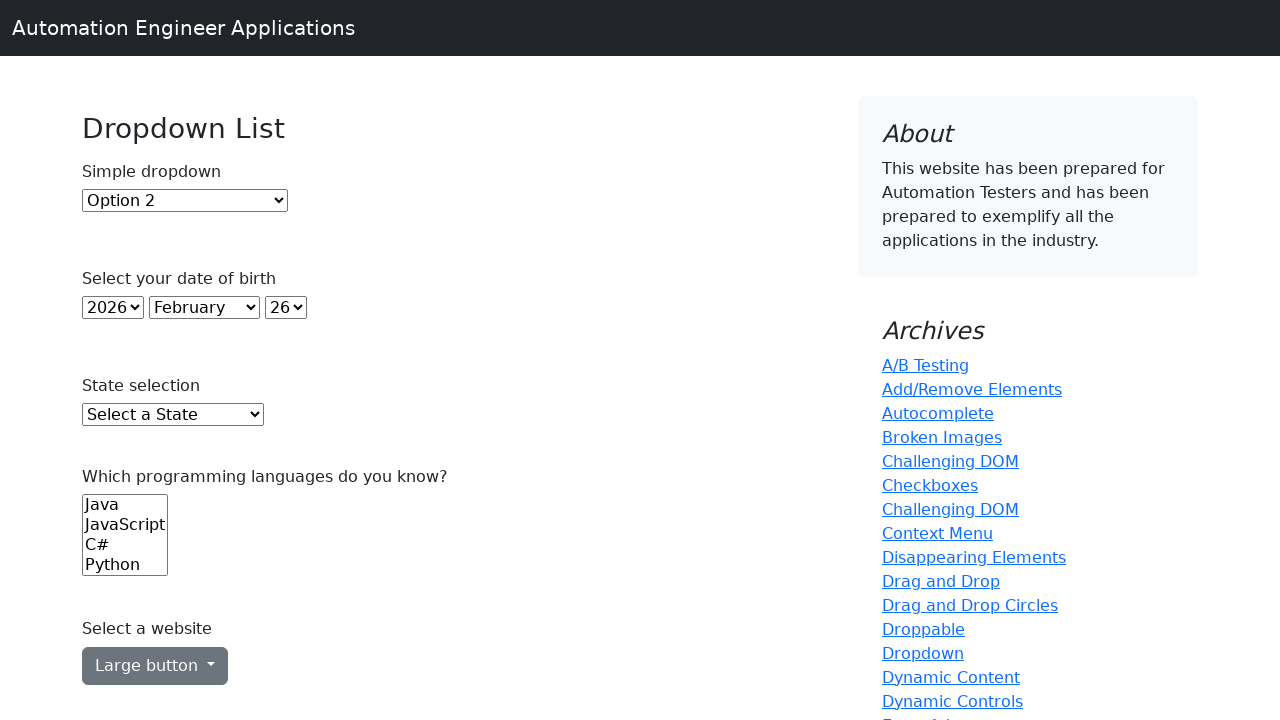

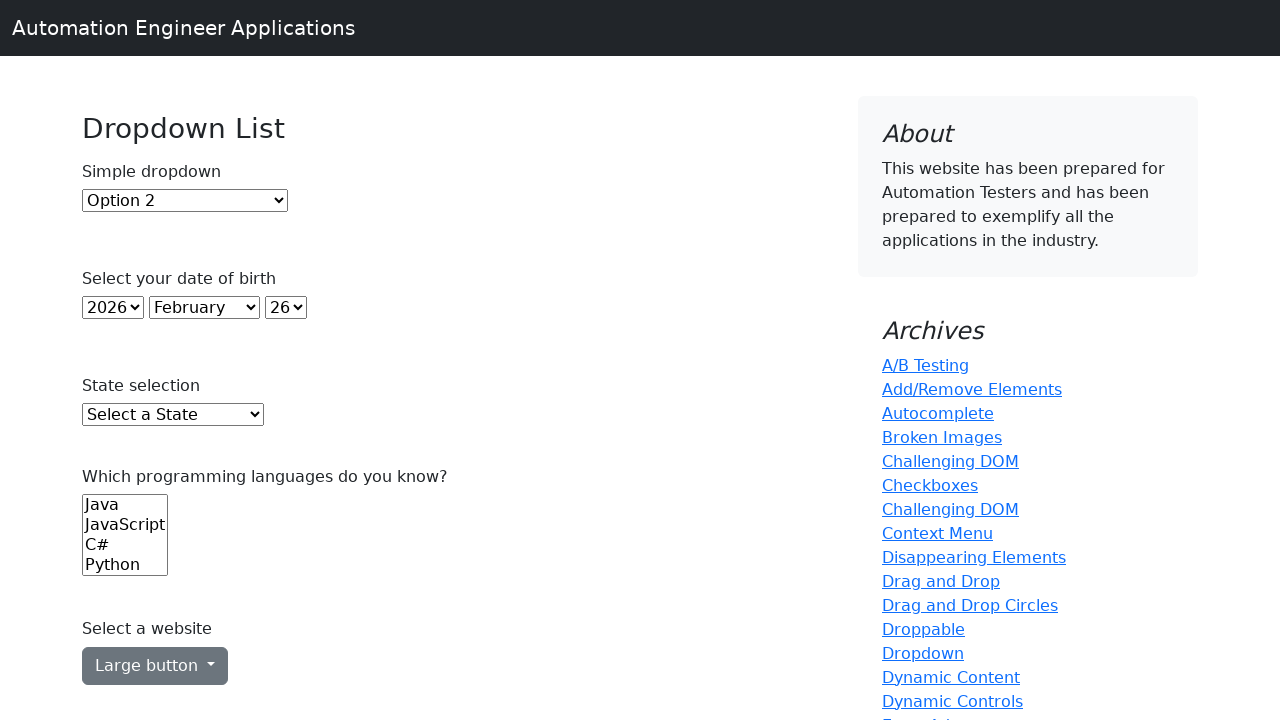